Navigates to a Stepik lesson page, fills in an answer in the textarea field, and clicks the submit button to submit the solution.

Starting URL: https://stepik.org/lesson/25969/step/12

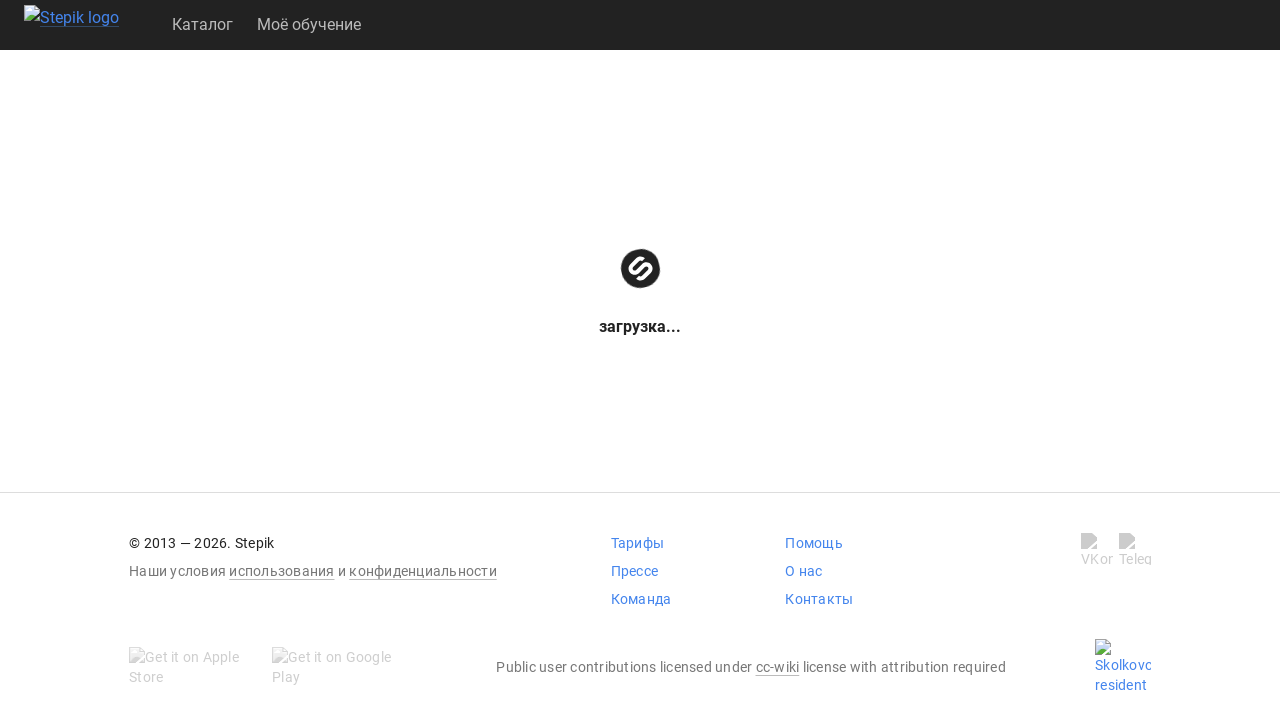

Waited for textarea field to be visible
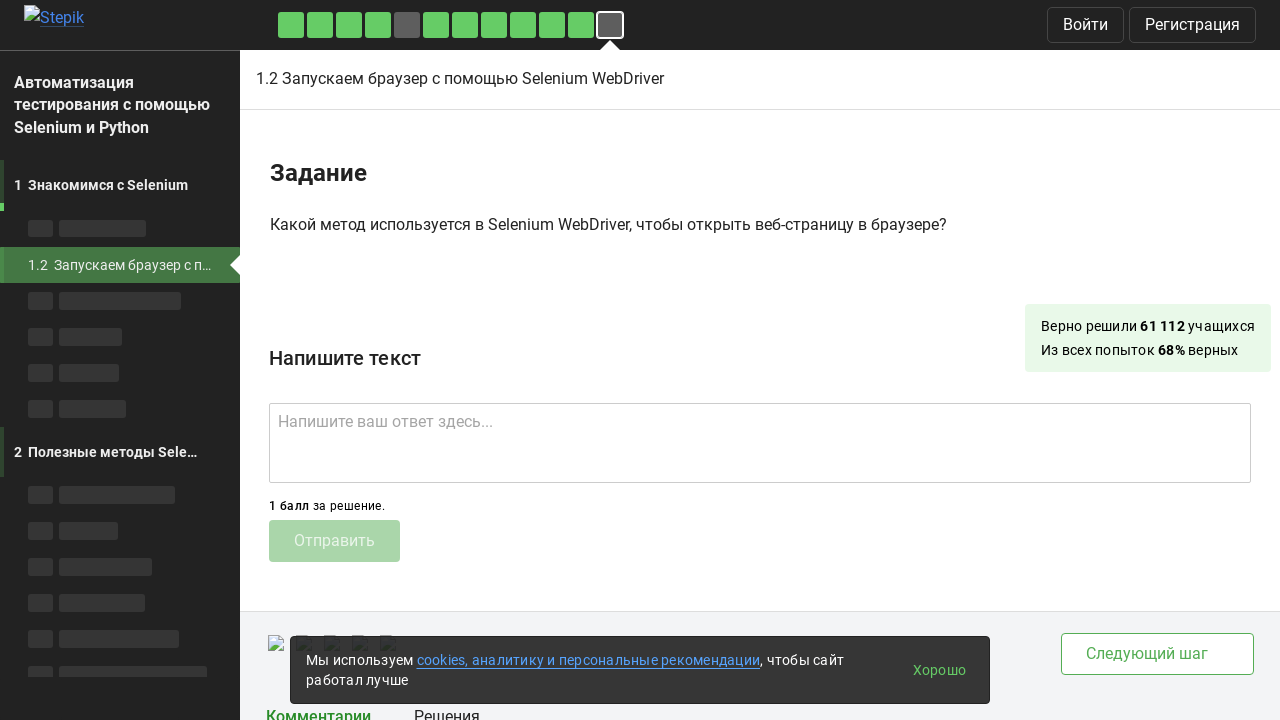

Filled textarea field with answer 'get()' on .textarea
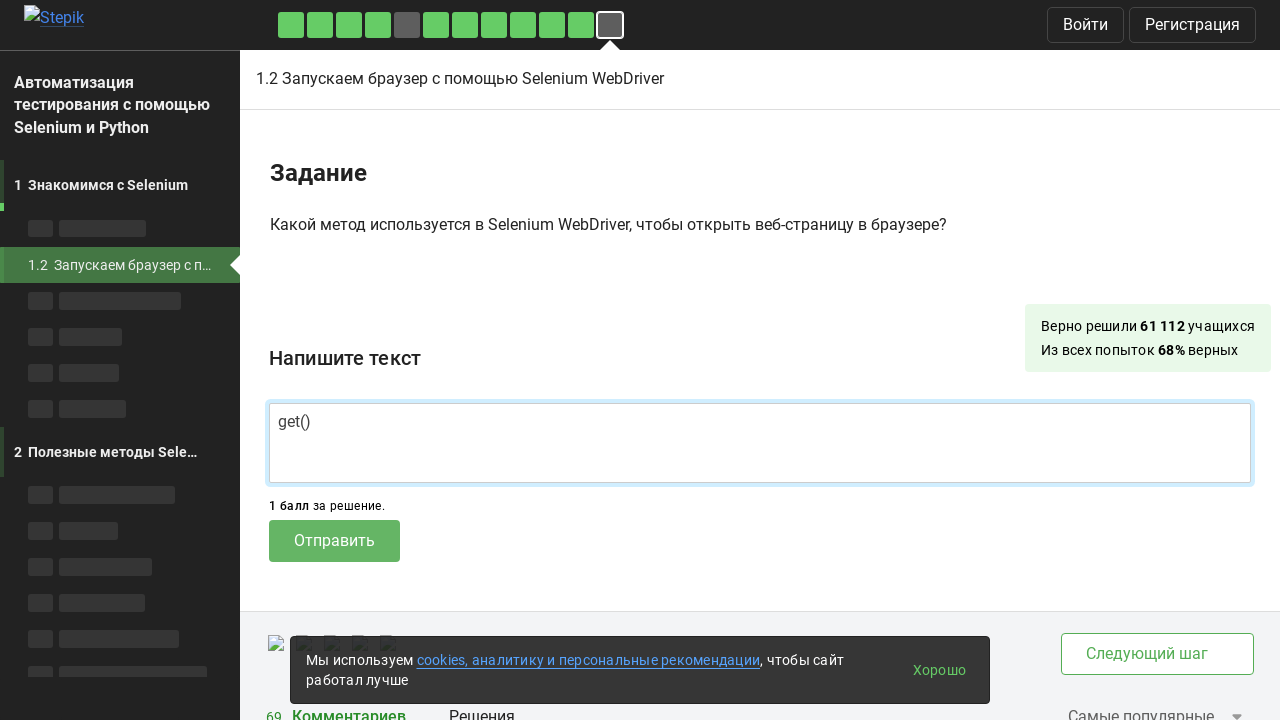

Clicked submit button to submit the solution at (334, 541) on .submit-submission
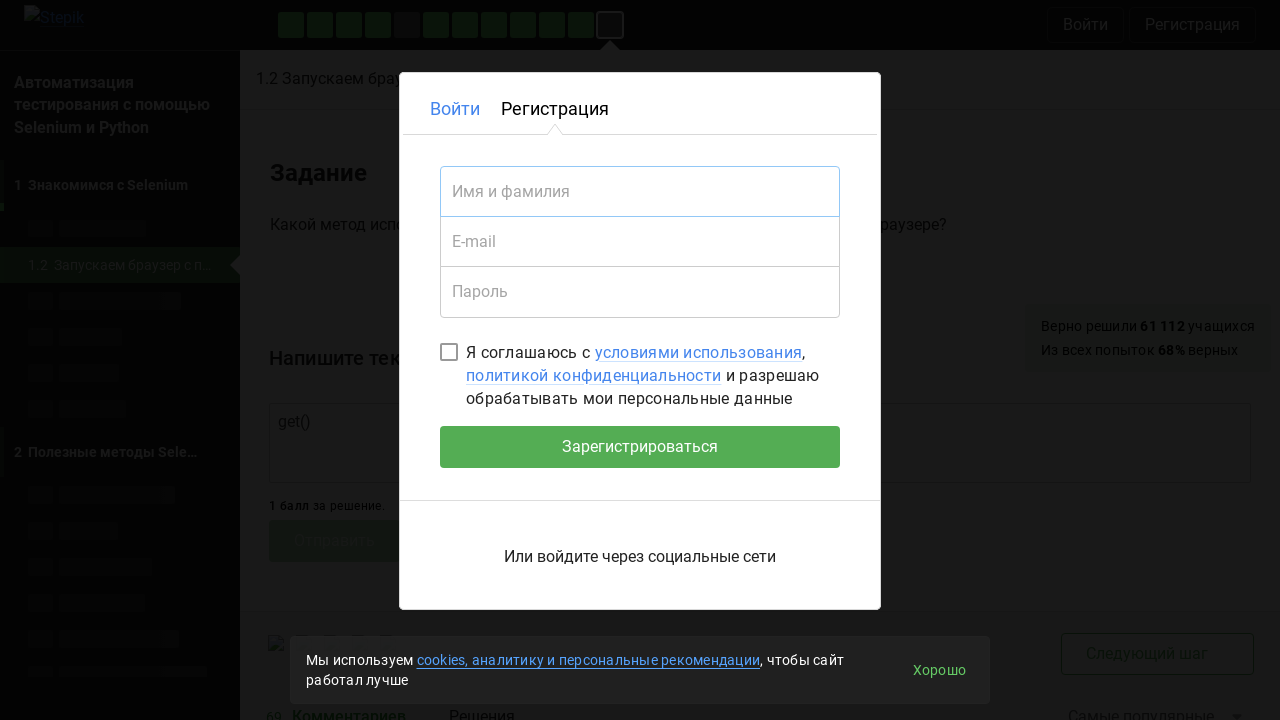

Waited 2 seconds for submission to process
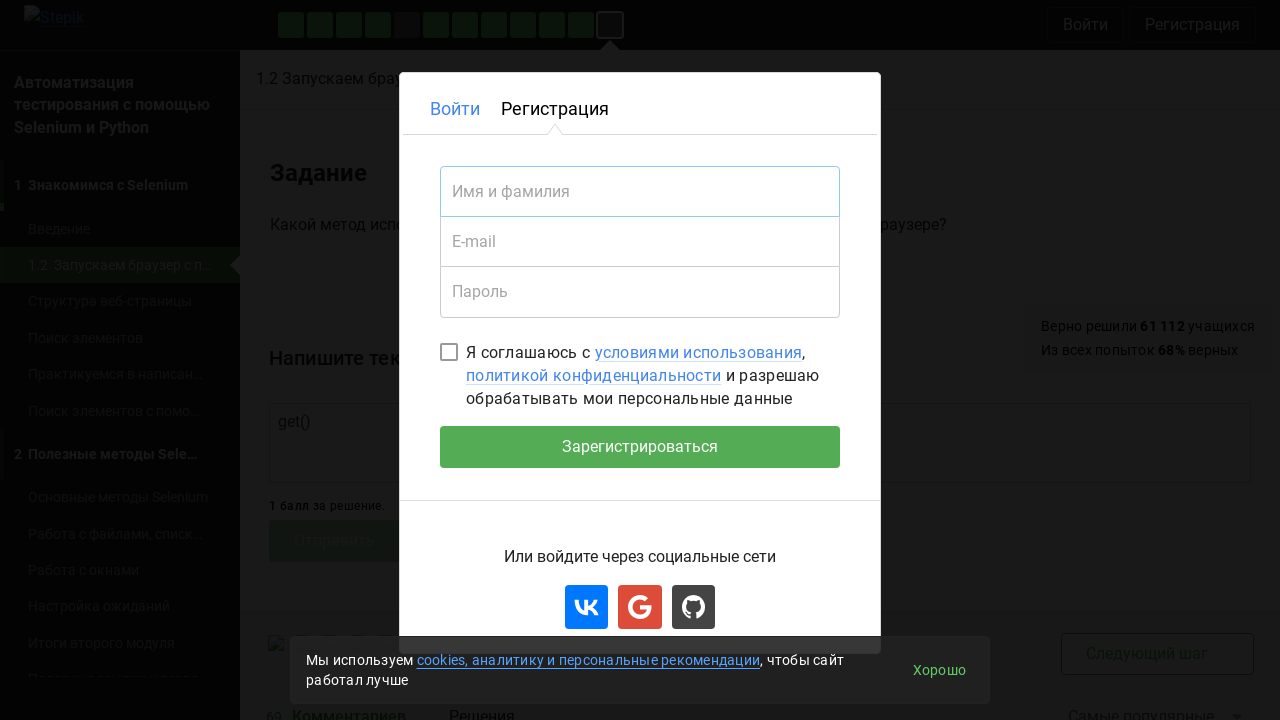

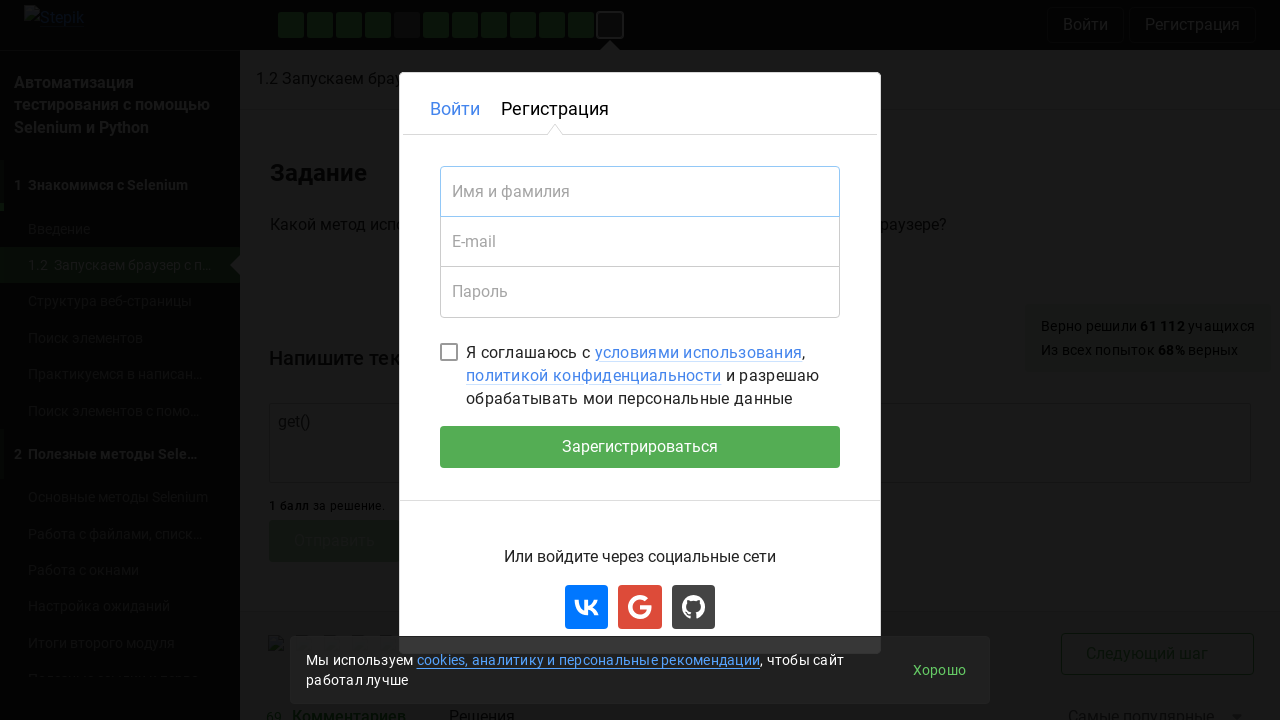